Tests that edits are saved when the input loses focus (blur event)

Starting URL: https://demo.playwright.dev/todomvc

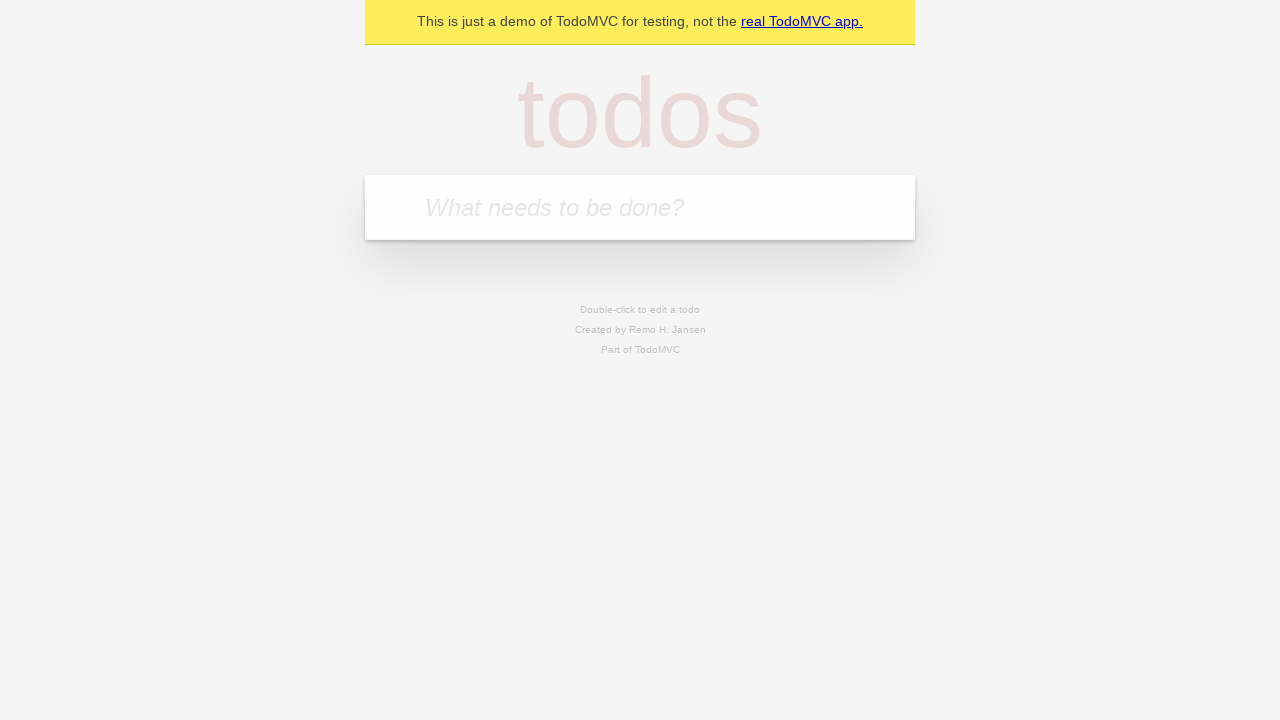

Filled todo input with 'buy some cheese' on internal:attr=[placeholder="What needs to be done?"i]
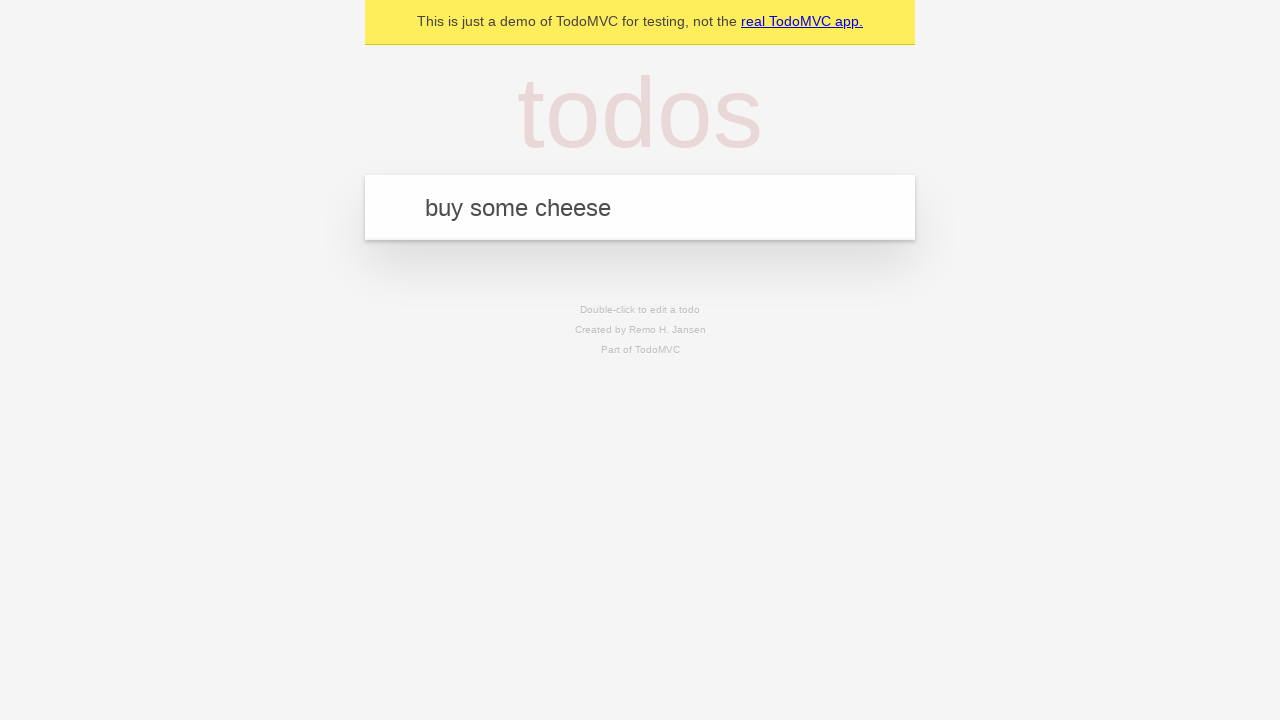

Pressed Enter to create todo 'buy some cheese' on internal:attr=[placeholder="What needs to be done?"i]
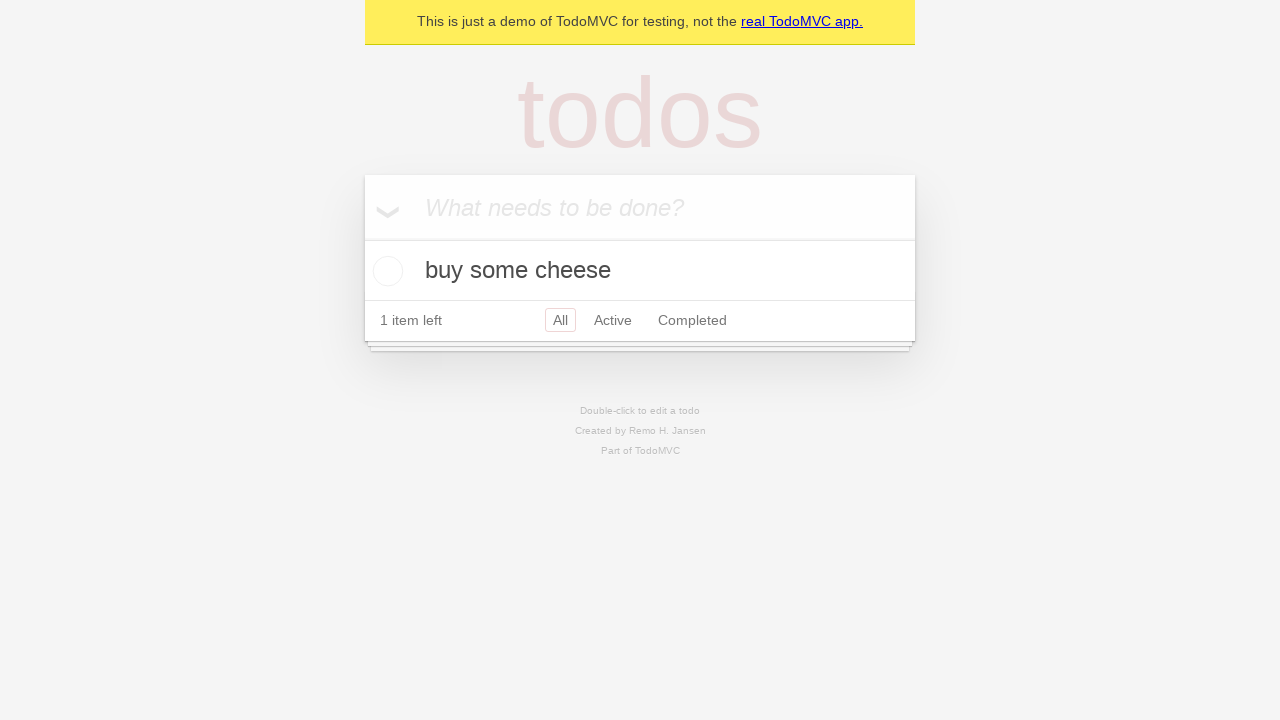

Filled todo input with 'feed the cat' on internal:attr=[placeholder="What needs to be done?"i]
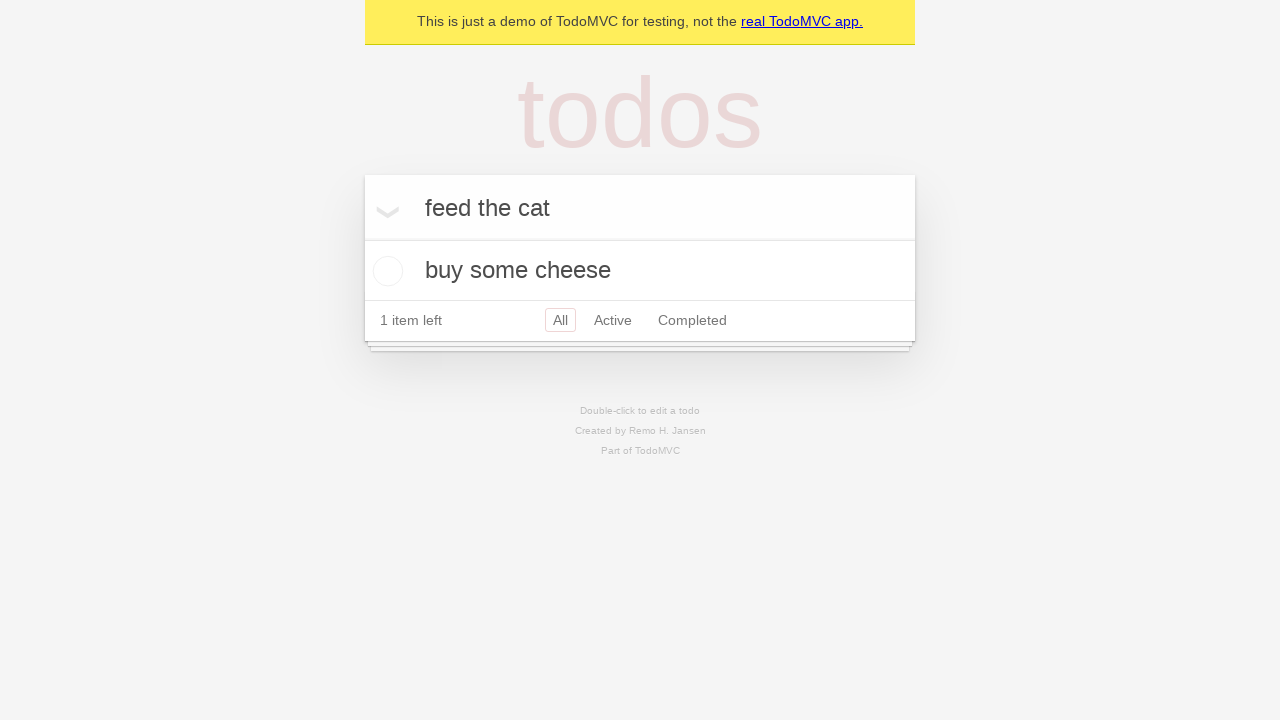

Pressed Enter to create todo 'feed the cat' on internal:attr=[placeholder="What needs to be done?"i]
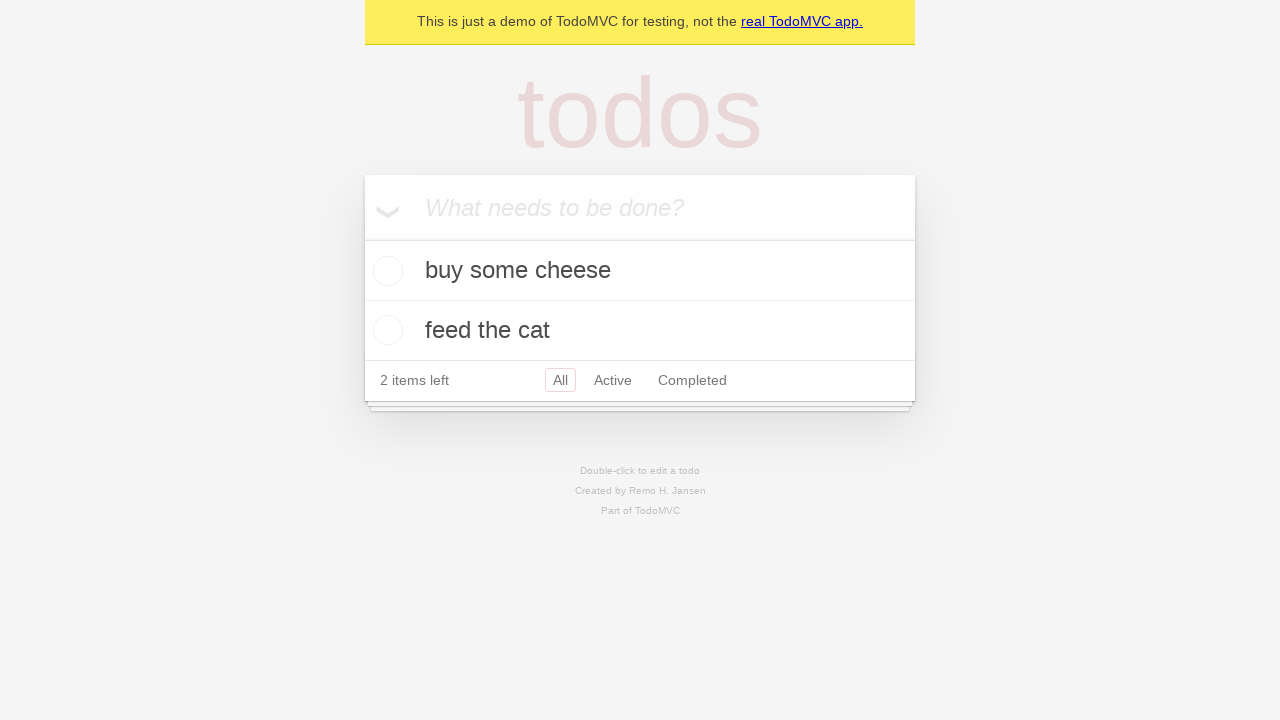

Filled todo input with 'book a doctors appointment' on internal:attr=[placeholder="What needs to be done?"i]
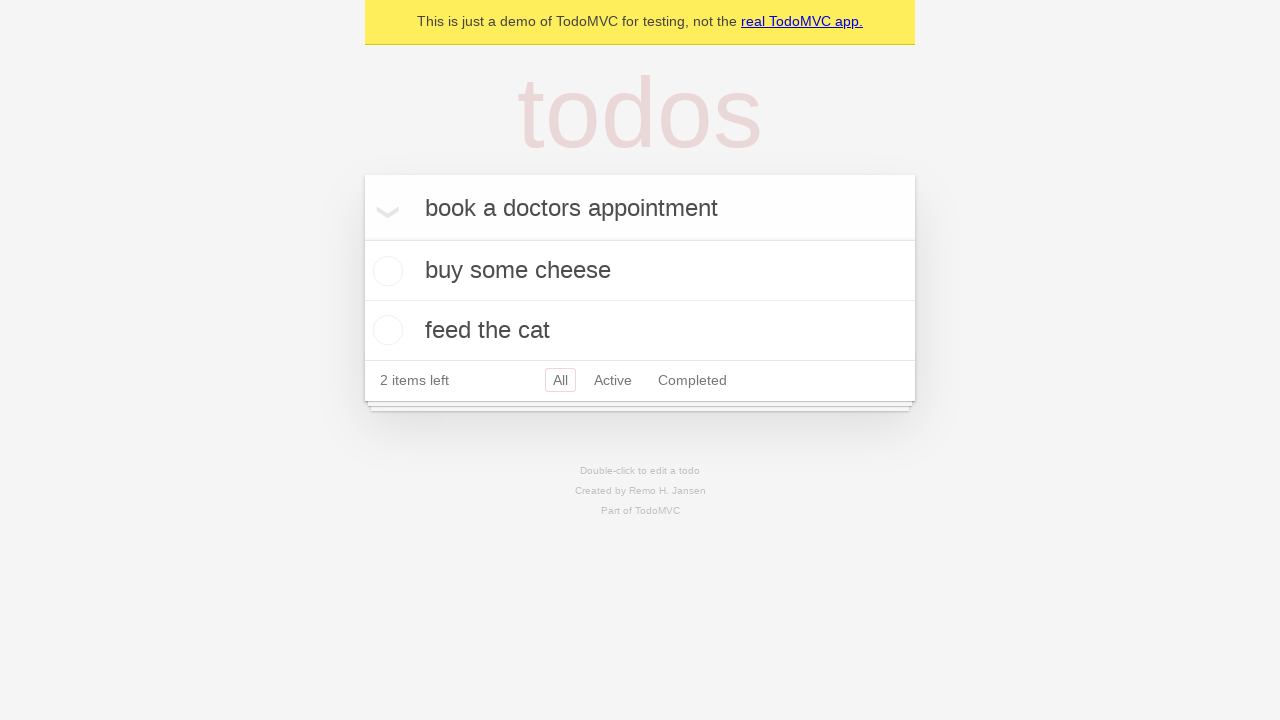

Pressed Enter to create todo 'book a doctors appointment' on internal:attr=[placeholder="What needs to be done?"i]
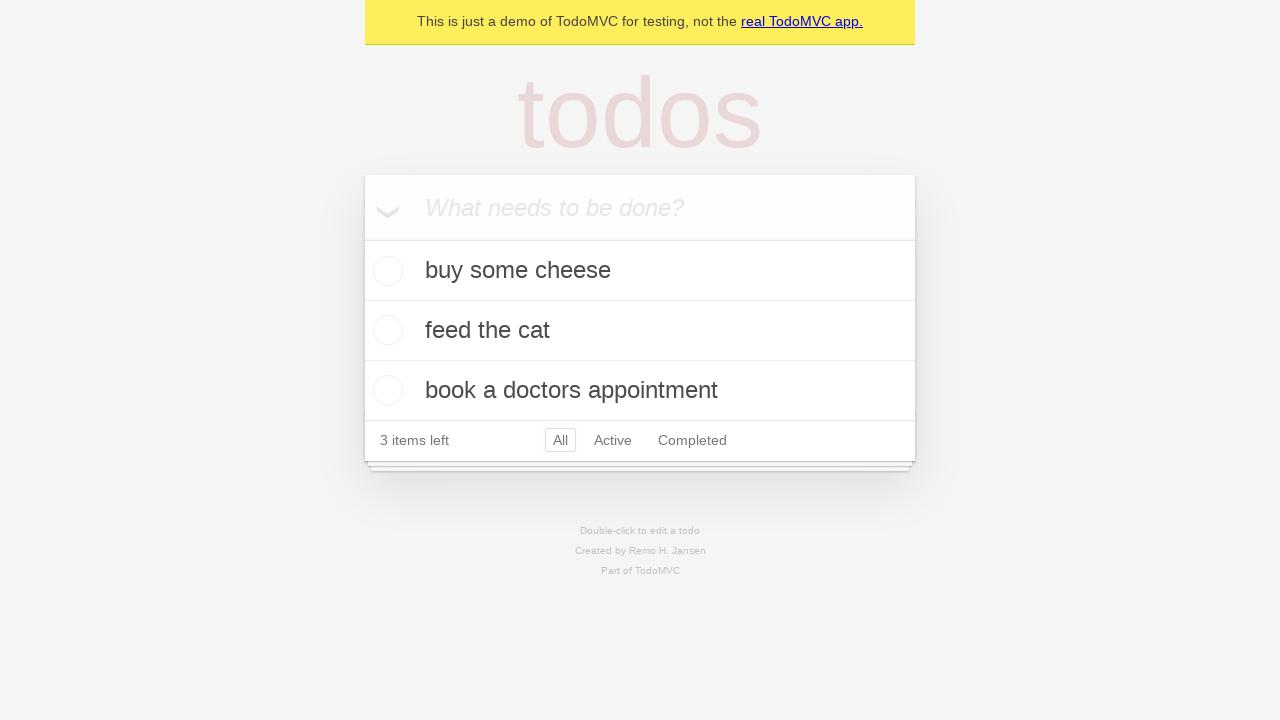

Waited for all 3 todos to be loaded
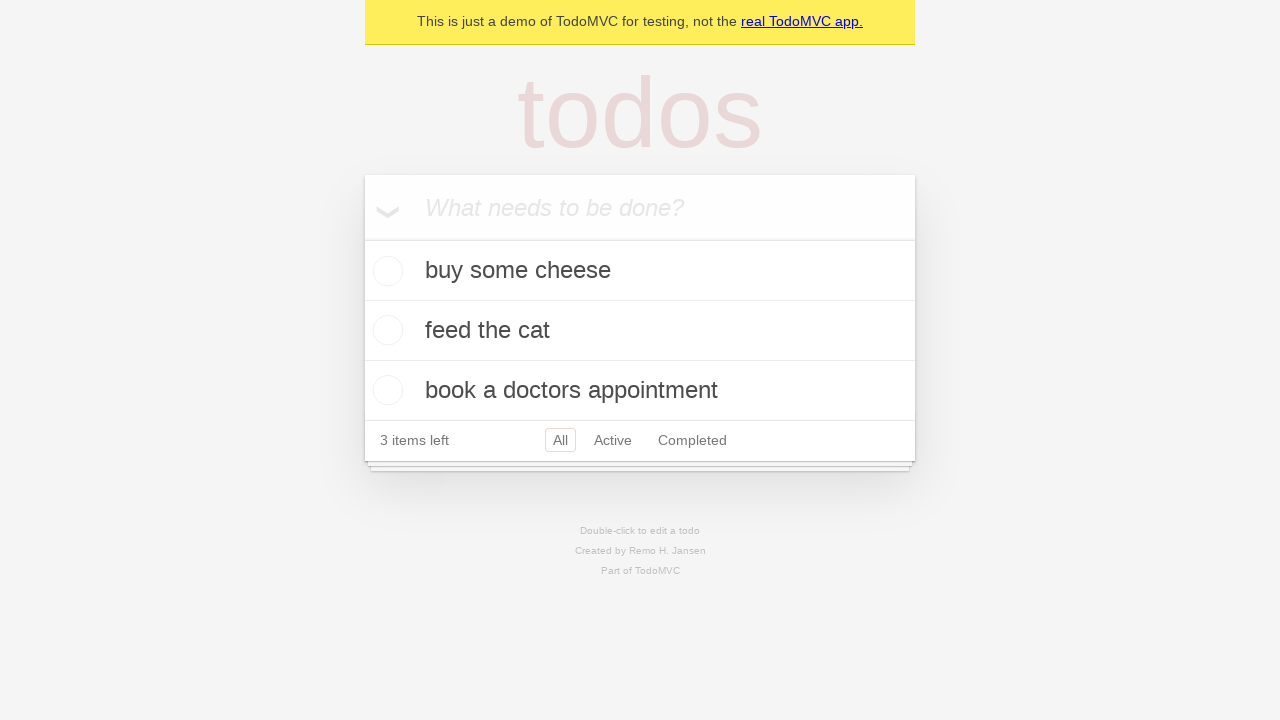

Double-clicked second todo to enter edit mode at (640, 331) on internal:testid=[data-testid="todo-item"s] >> nth=1
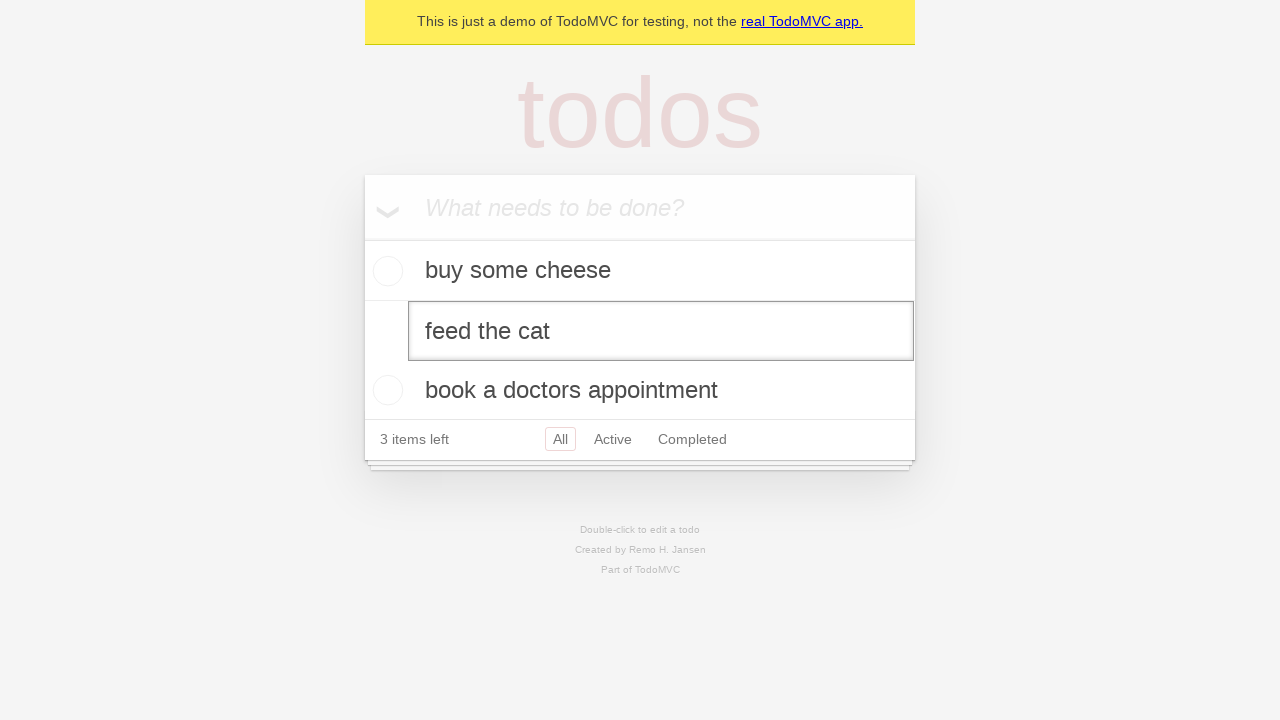

Filled edit input with new text 'buy some sausages' on internal:testid=[data-testid="todo-item"s] >> nth=1 >> internal:role=textbox[nam
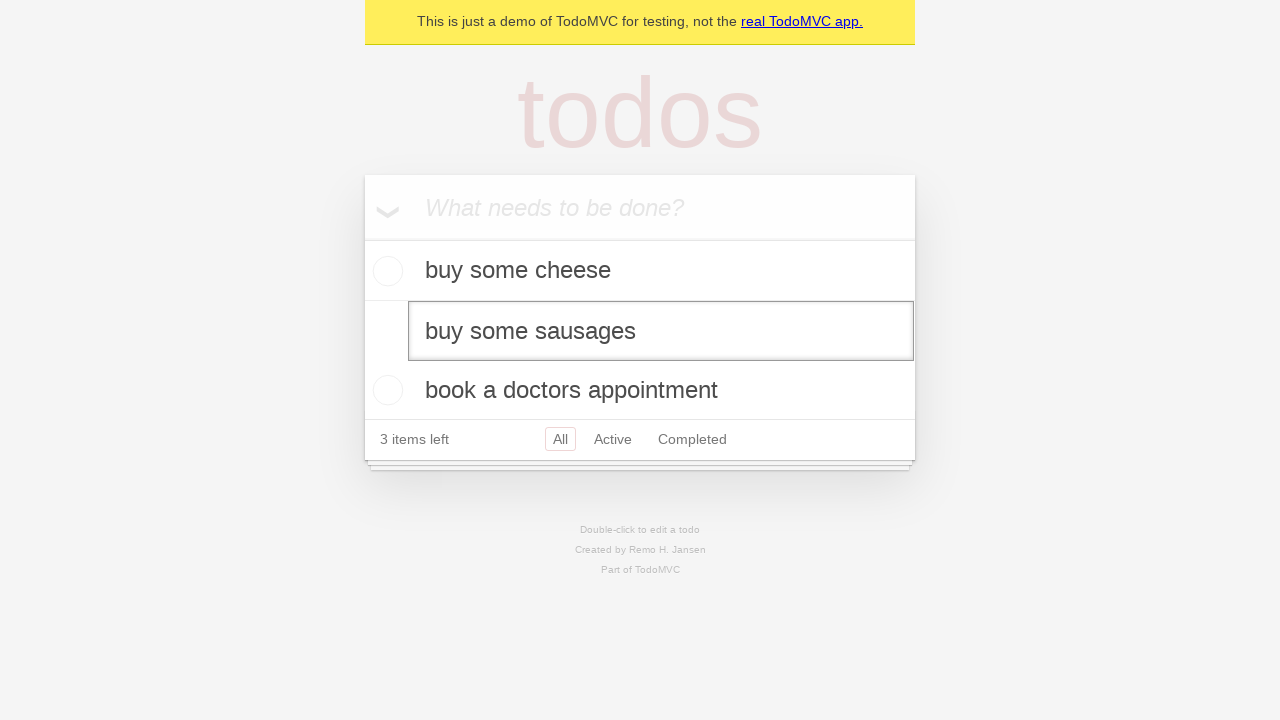

Dispatched blur event to save edit
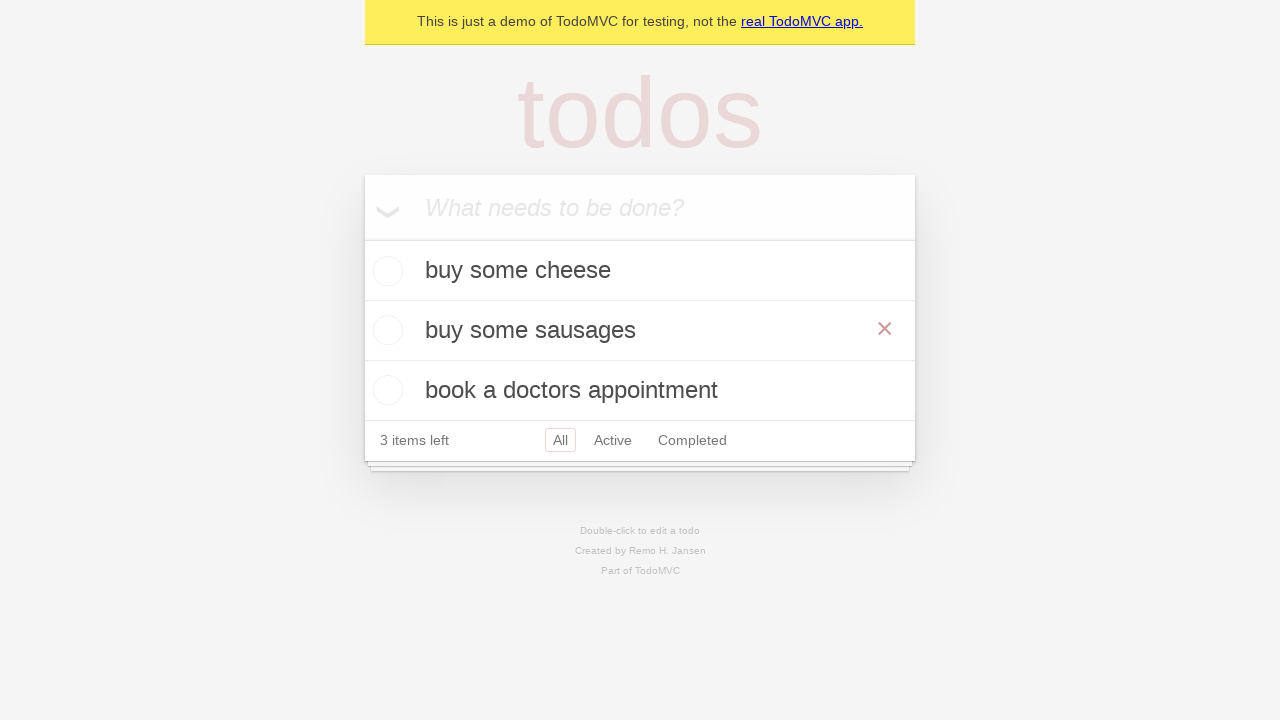

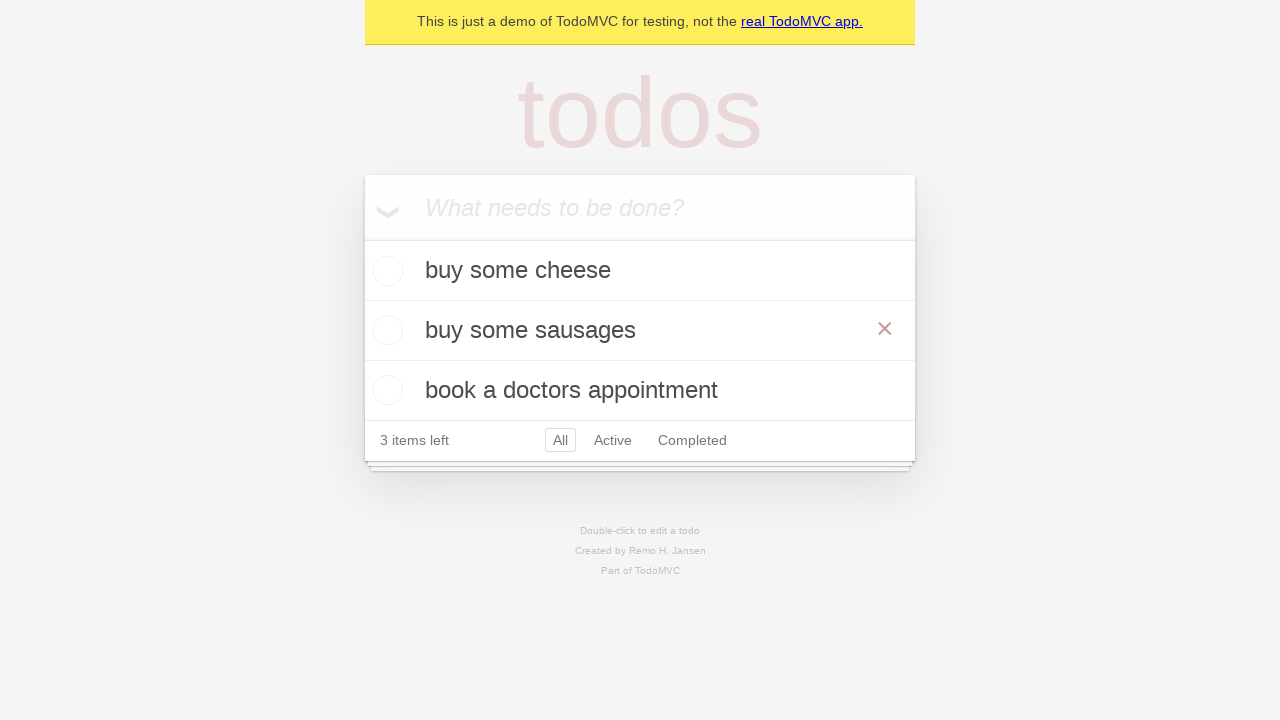